Tests drag and drop by offset functionality by dragging an element 100 pixels right and 50 pixels down

Starting URL: https://jqueryui.com/resources/demos/draggable/default.html

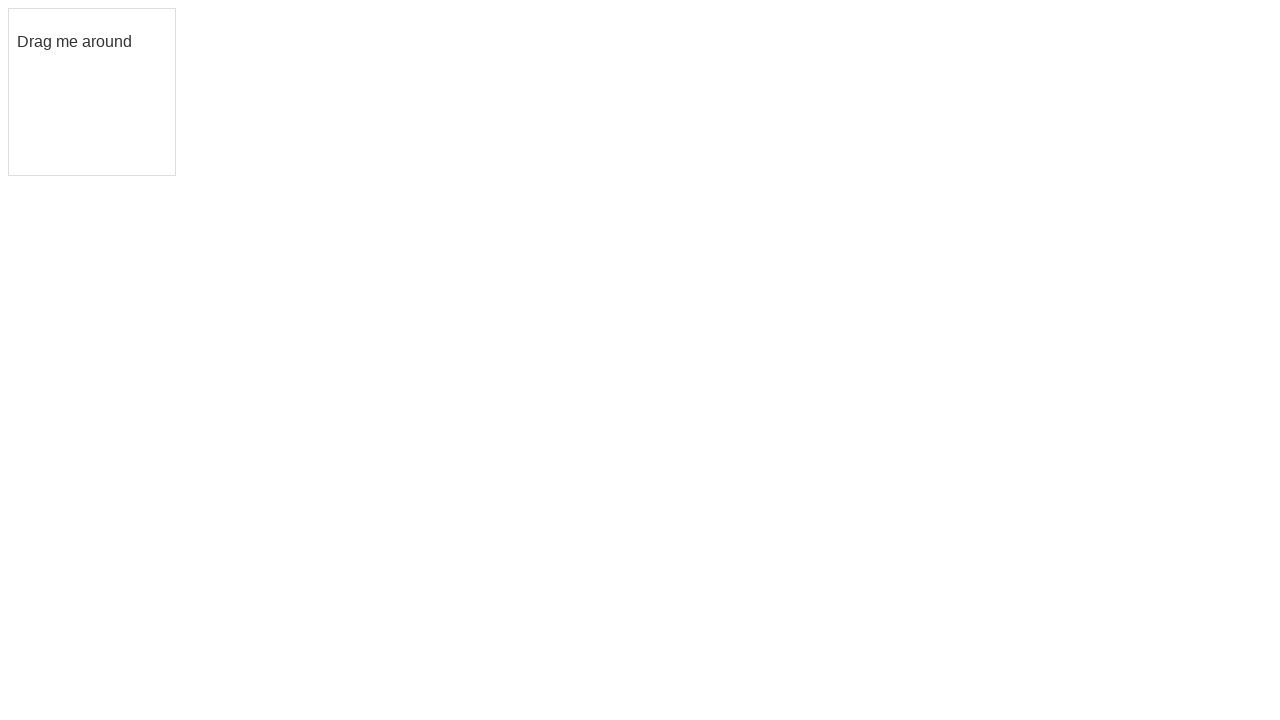

Navigated to jQuery UI draggable demo page
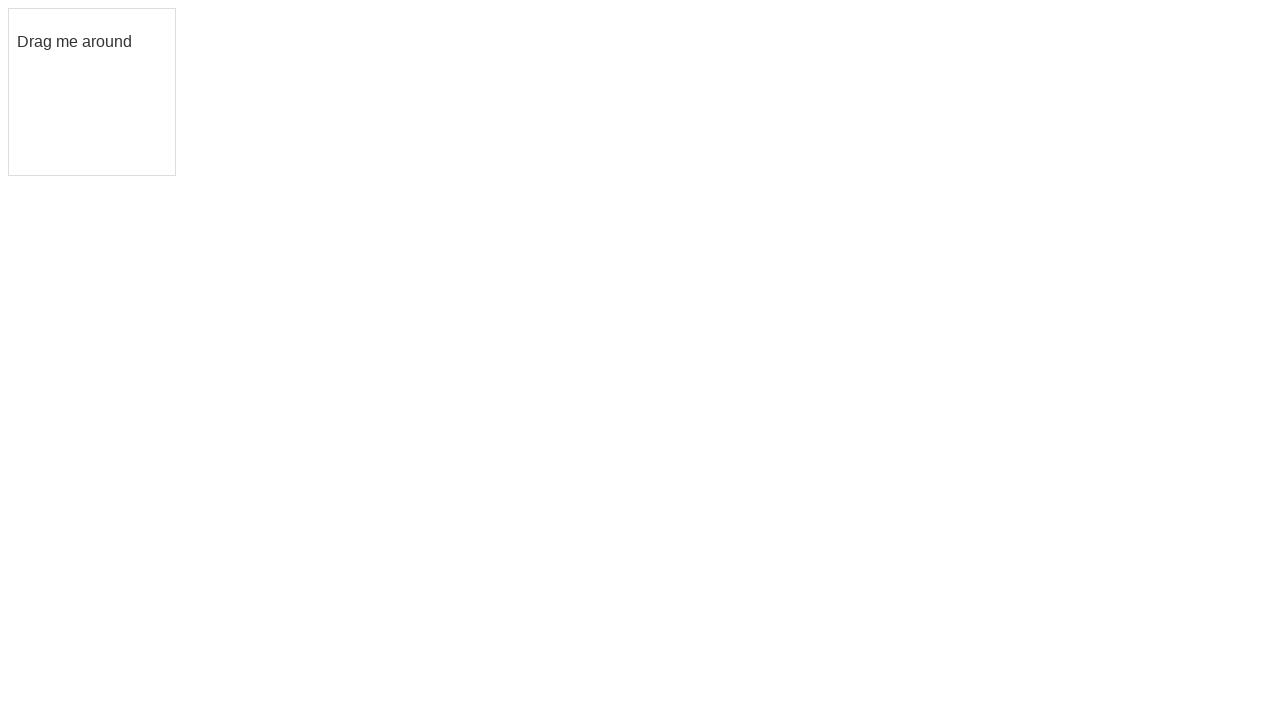

Located the draggable element
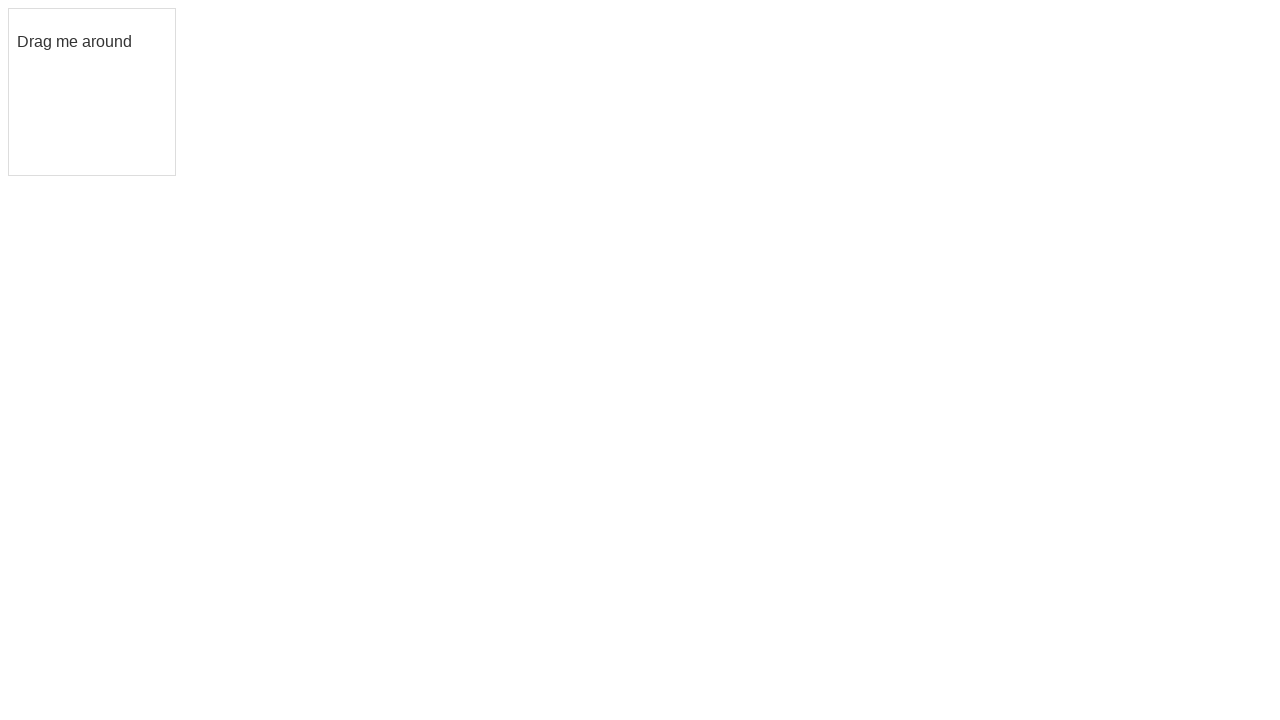

Retrieved bounding box of draggable element
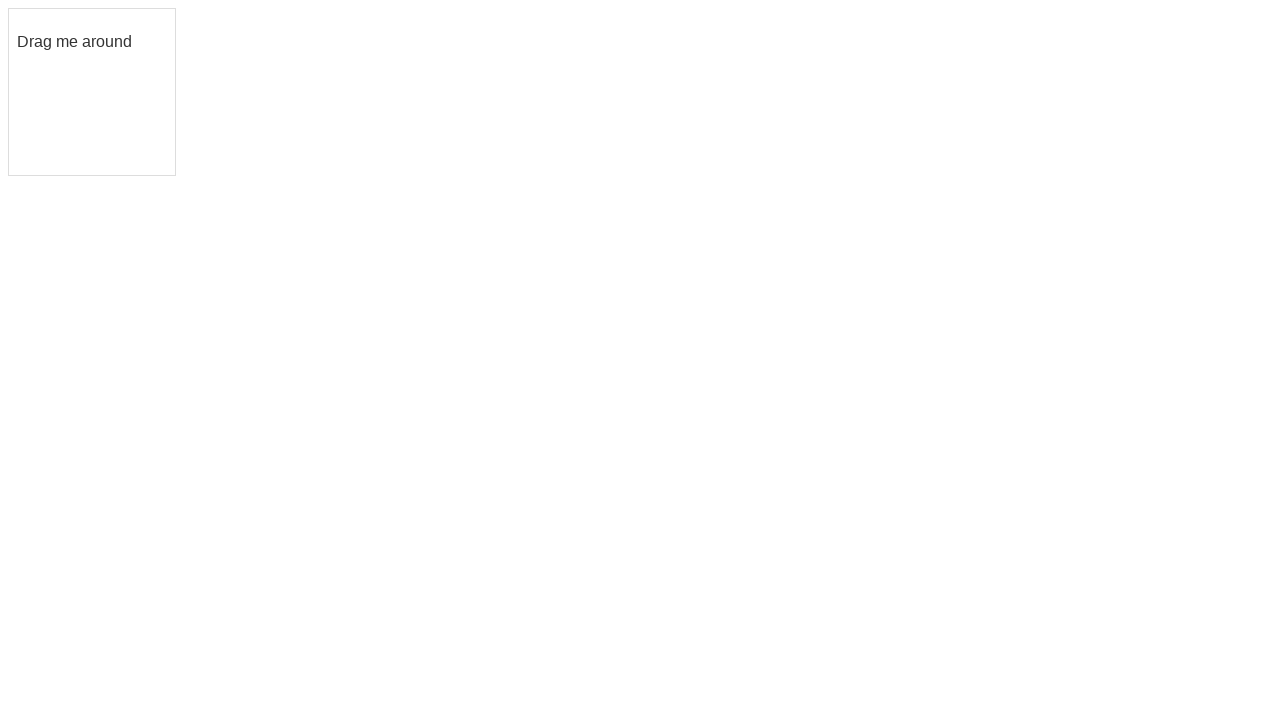

Moved mouse to center of draggable element at (92, 92)
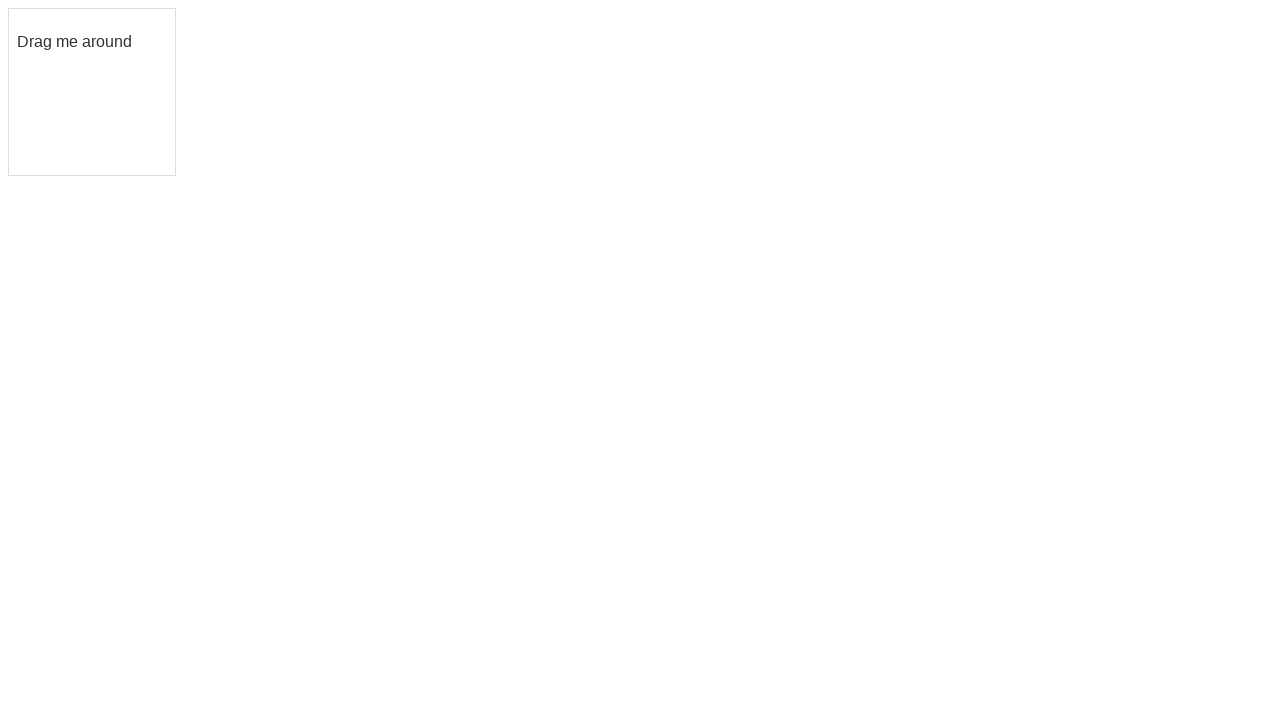

Pressed mouse button down at (92, 92)
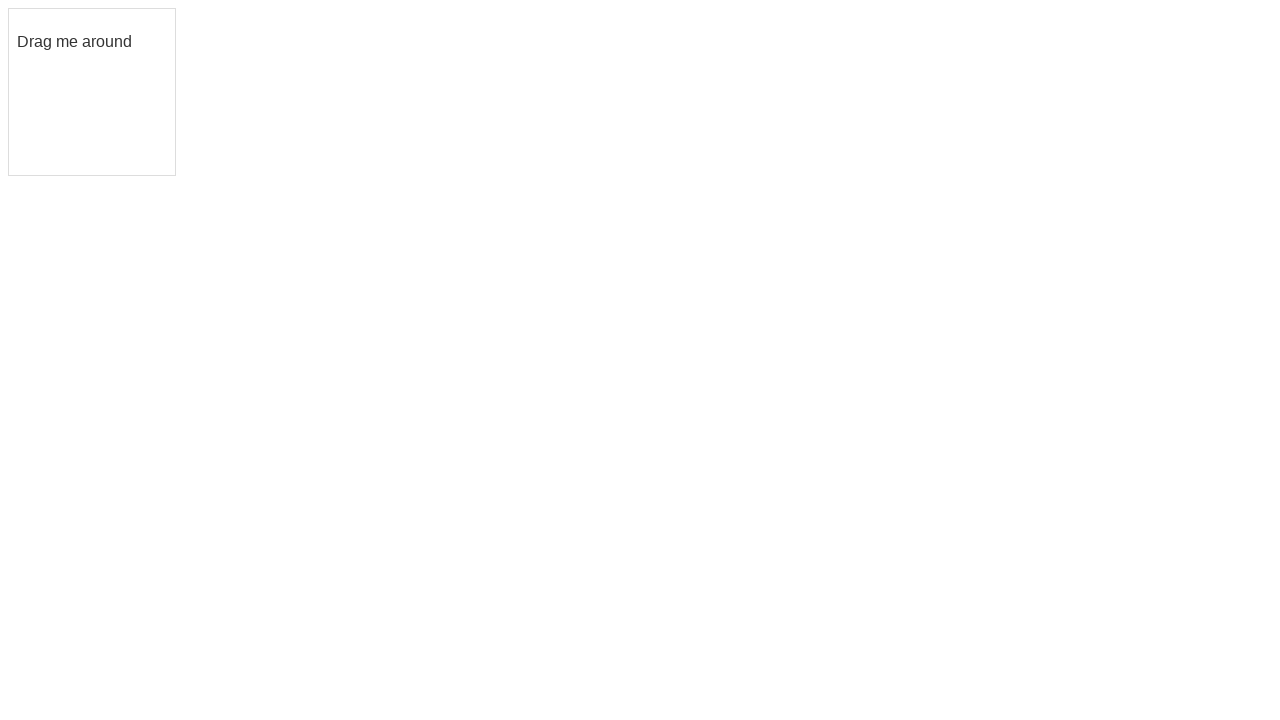

Dragged element 100 pixels right and 50 pixels down at (192, 142)
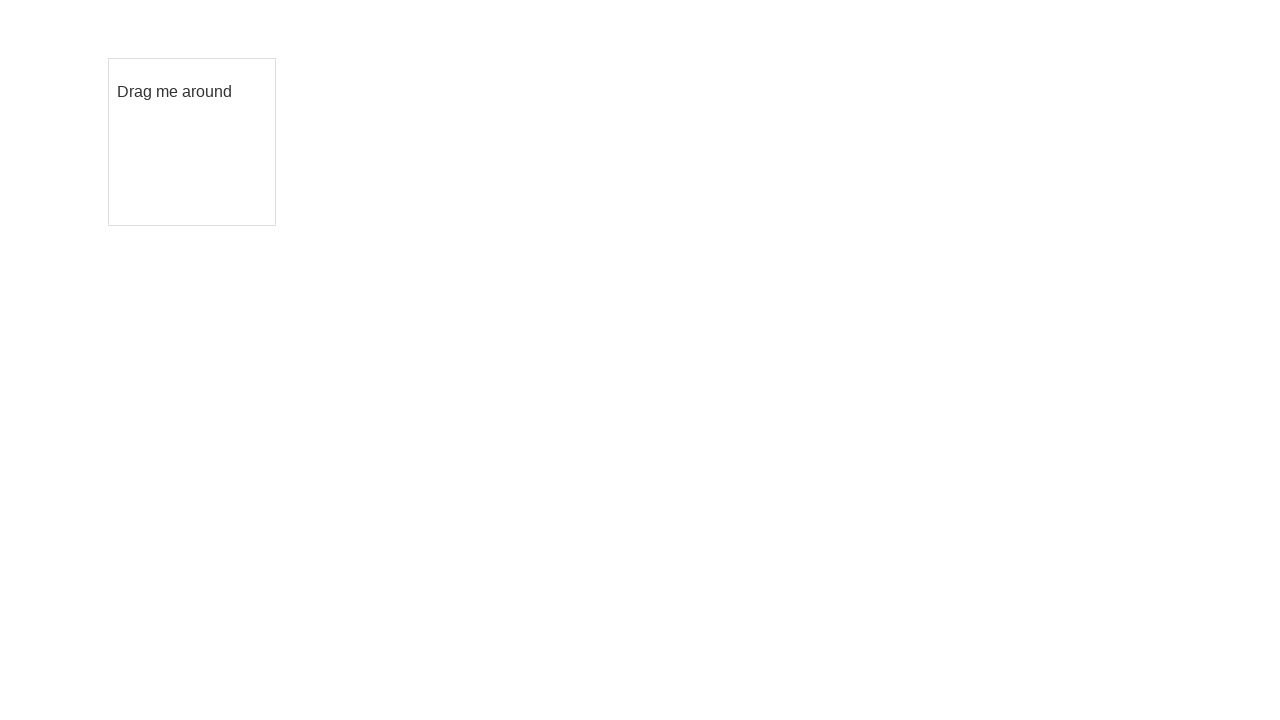

Released mouse button to complete drag and drop at (192, 142)
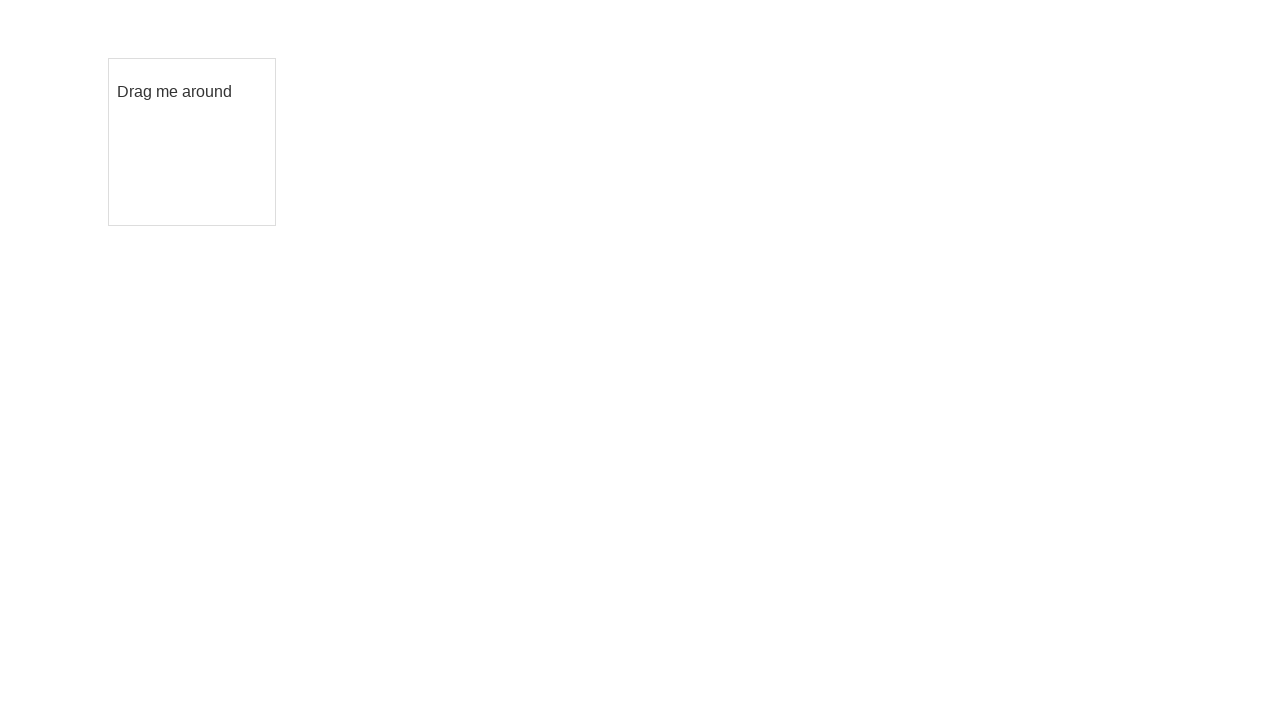

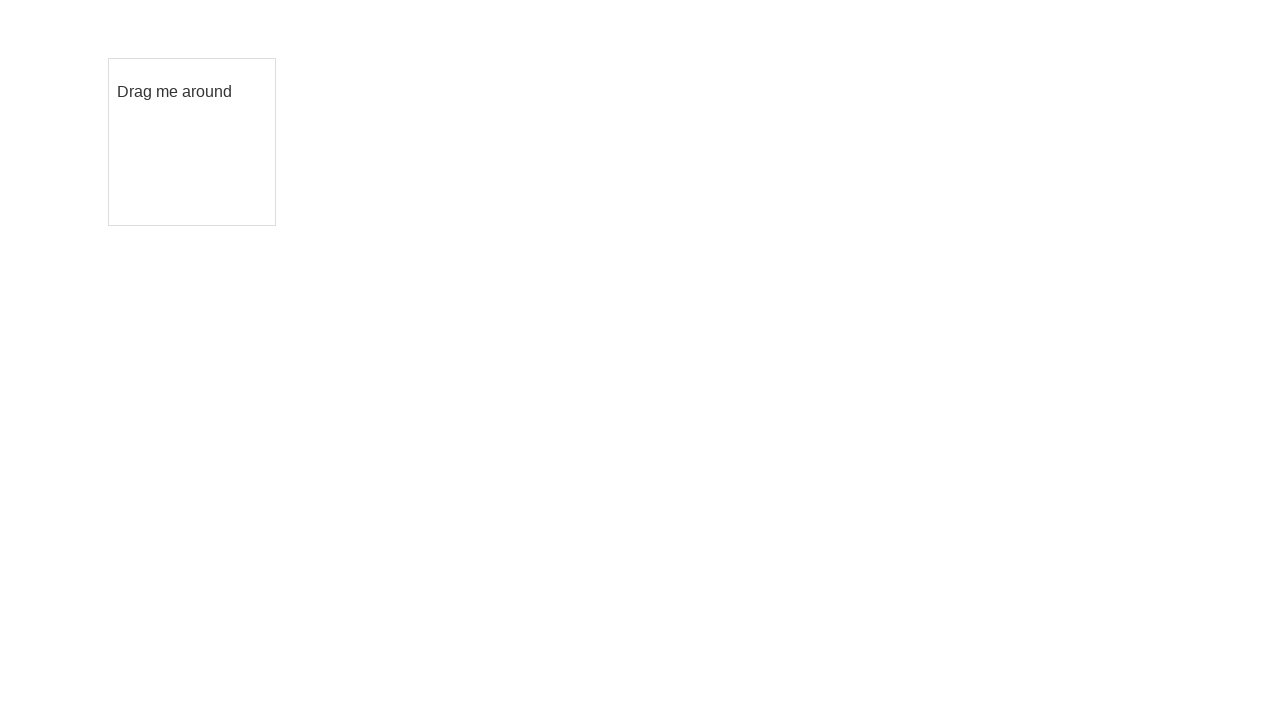